Verifies that the Full Name input field is visible on the Text Box page.

Starting URL: https://demoqa.com/elements

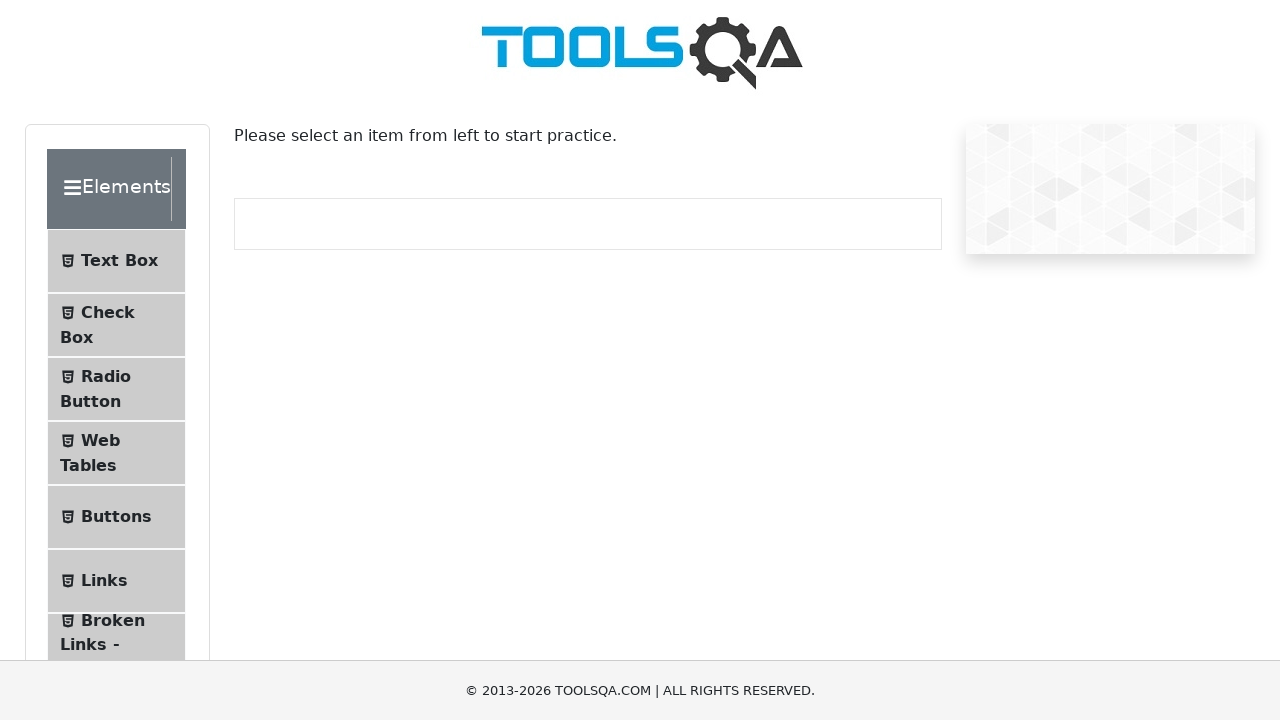

Clicked on Text Box menu item at (119, 261) on text=Text Box
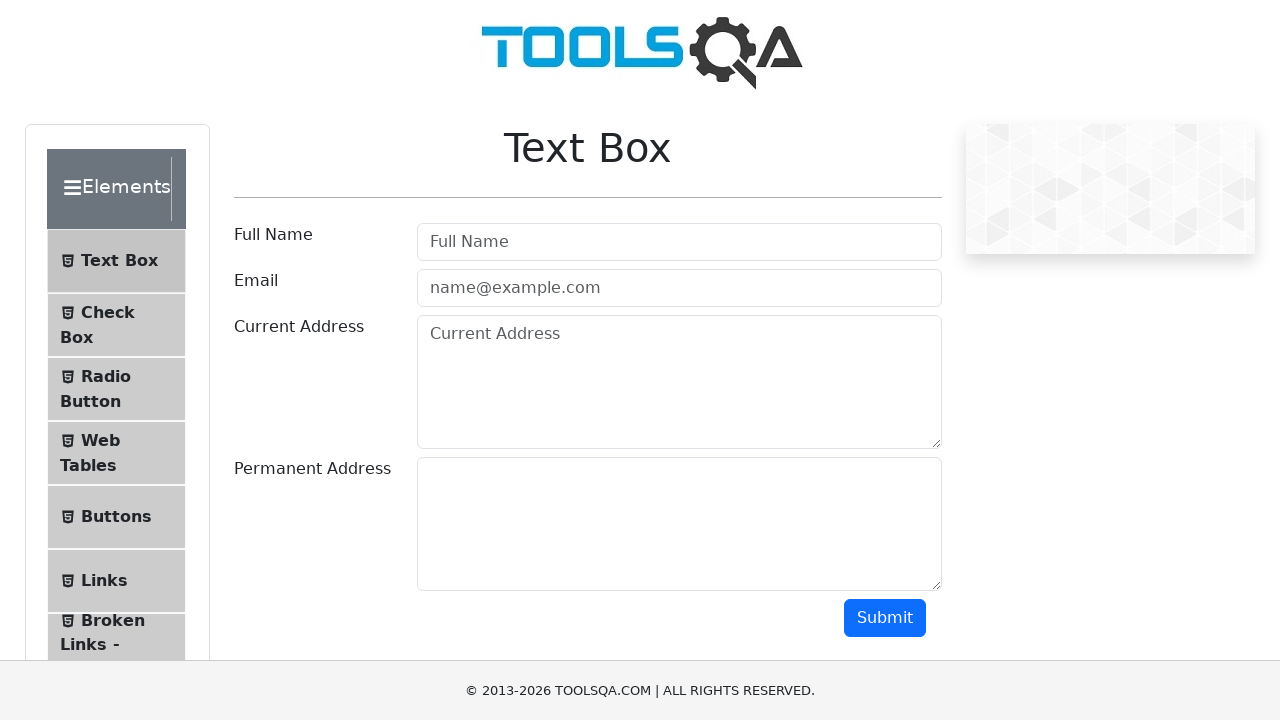

Text Box page loaded - userName wrapper element found
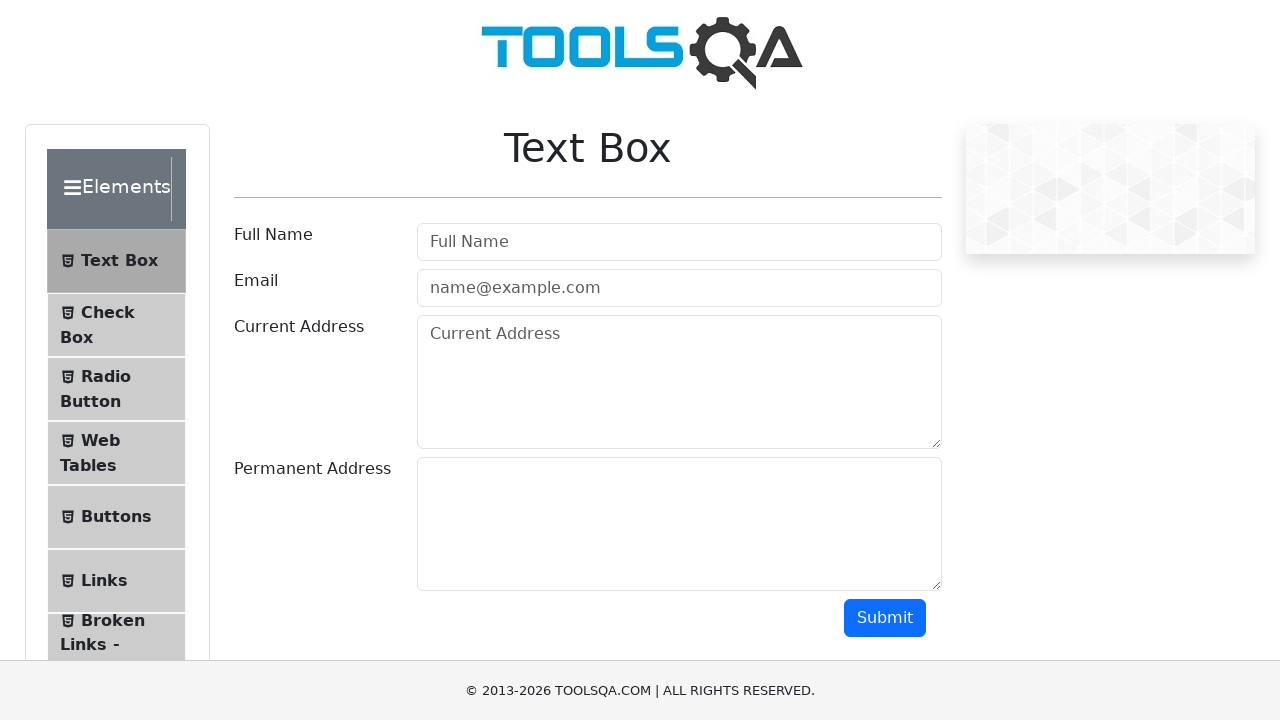

Full Name input field is visible with correct placeholder
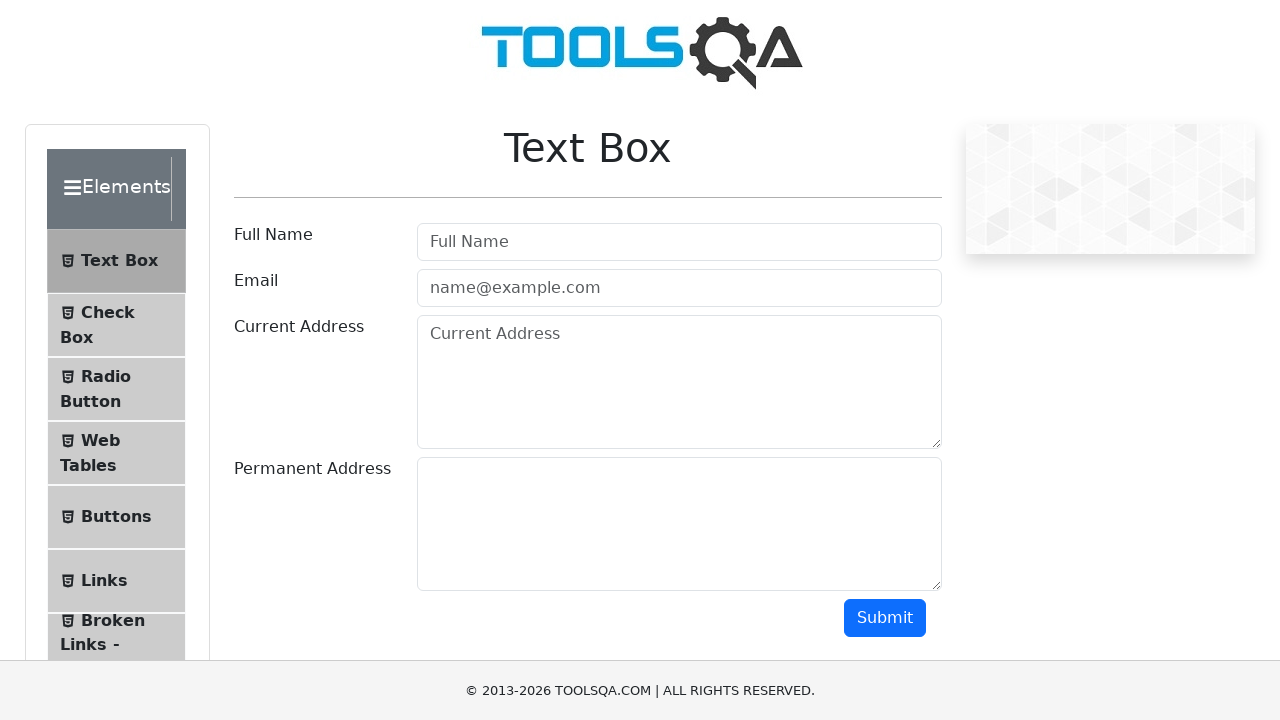

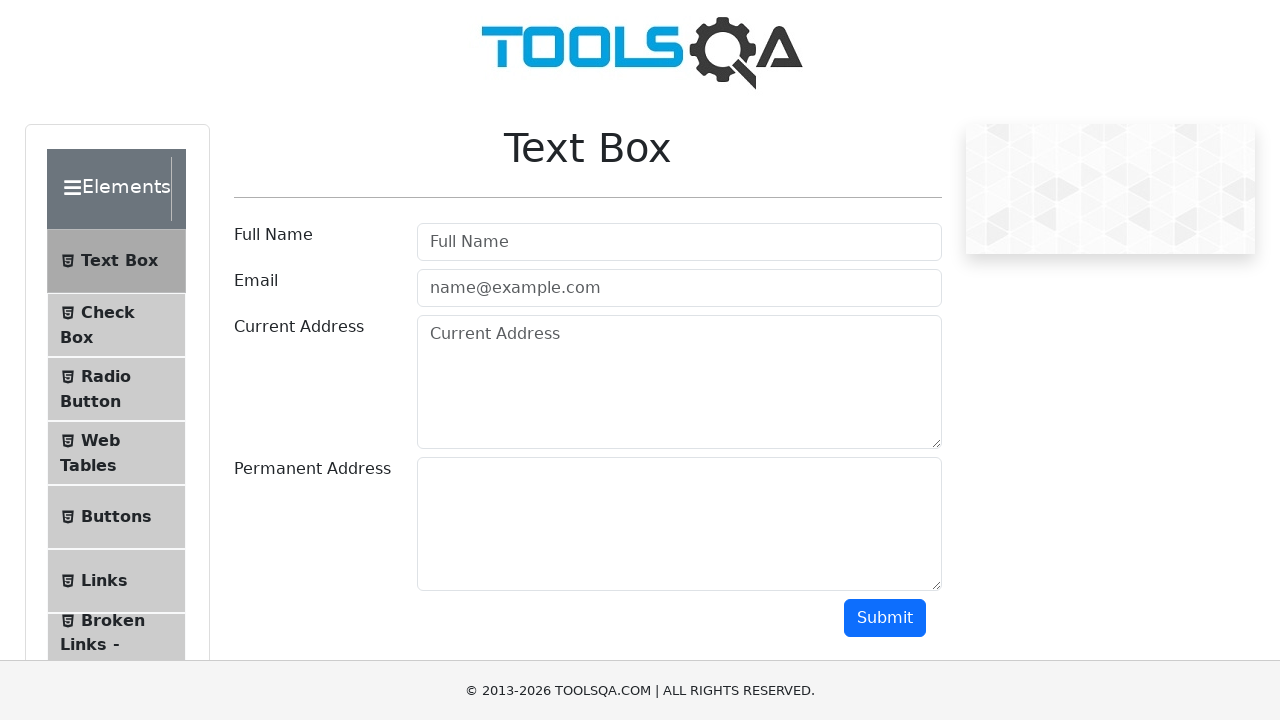